Tests that clicking Drag and Drop link redirects to the Drag and Drop page

Starting URL: https://the-internet.herokuapp.com/

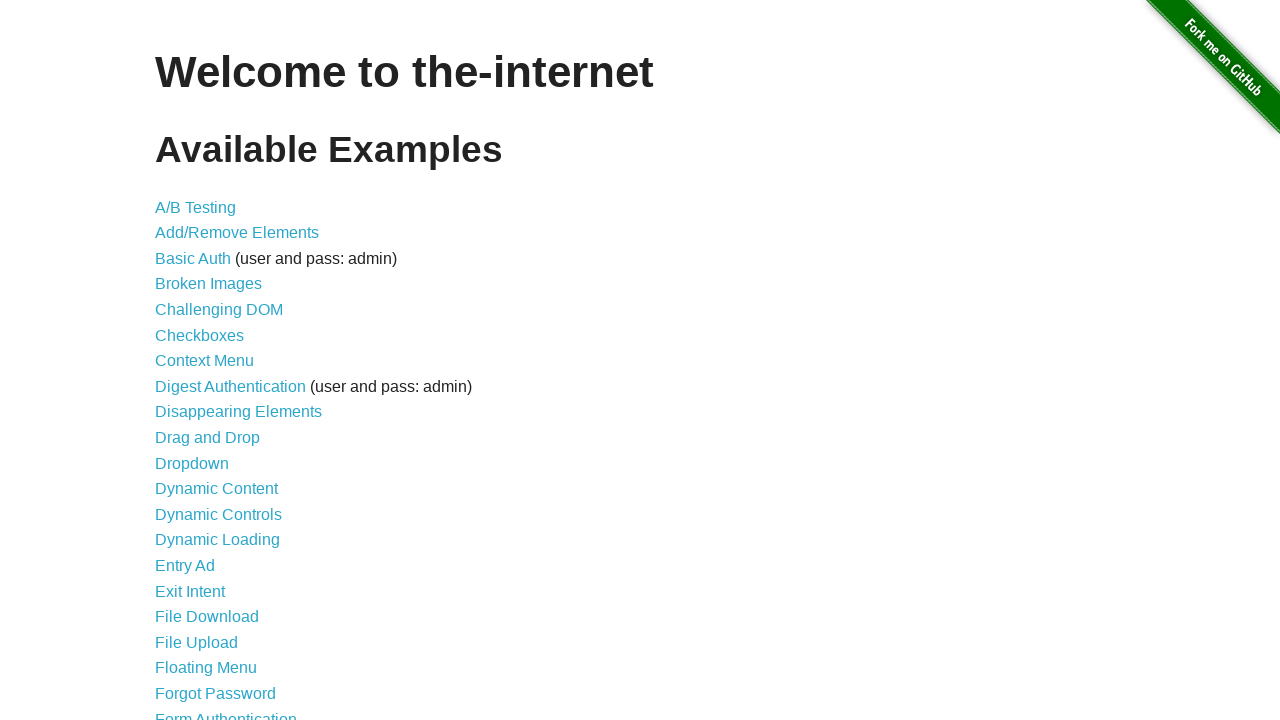

Clicked Drag and Drop link at (208, 438) on a[href='/drag_and_drop']
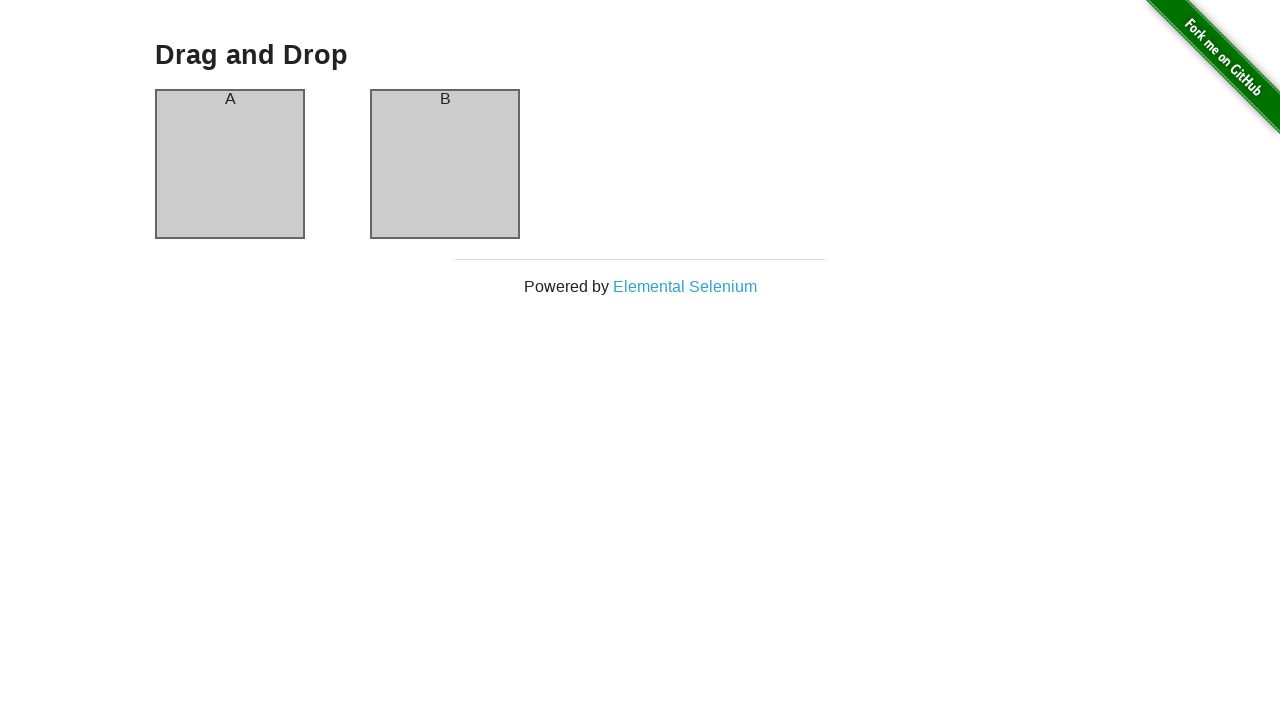

Drag and Drop page loaded, confirmed by page header
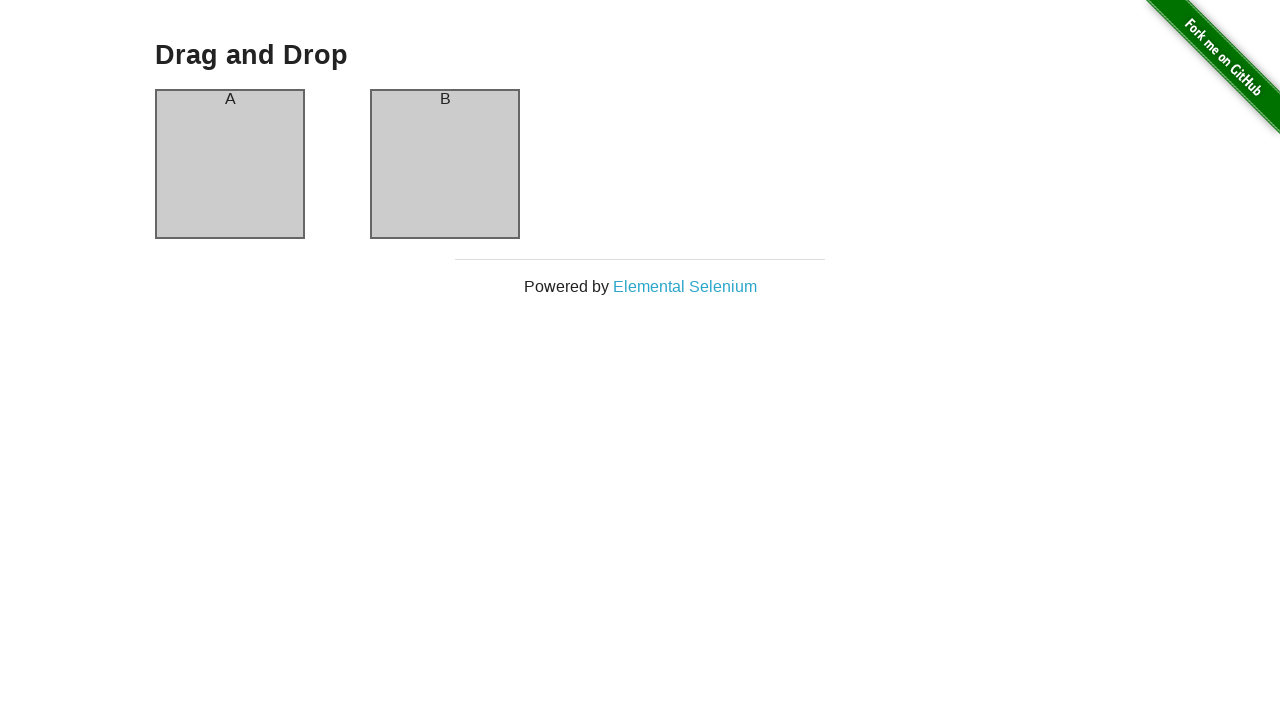

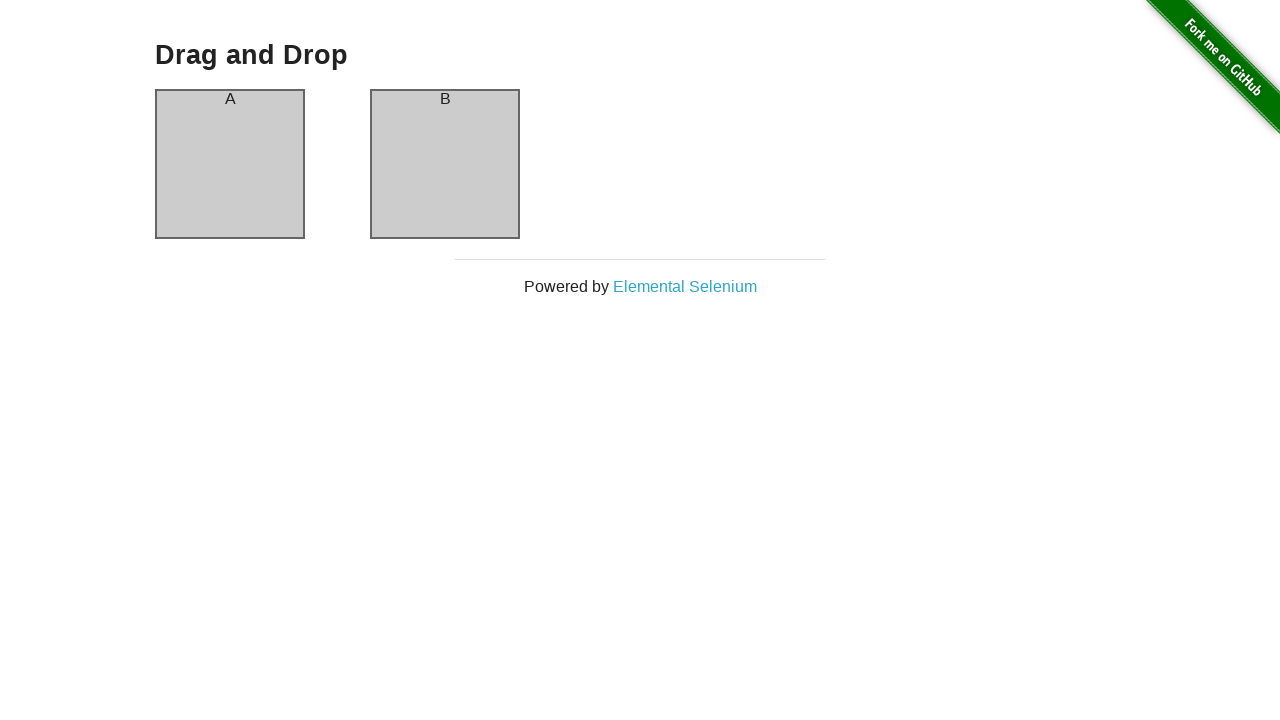